Tests marking individual todo items as complete by checking their checkboxes

Starting URL: https://demo.playwright.dev/todomvc

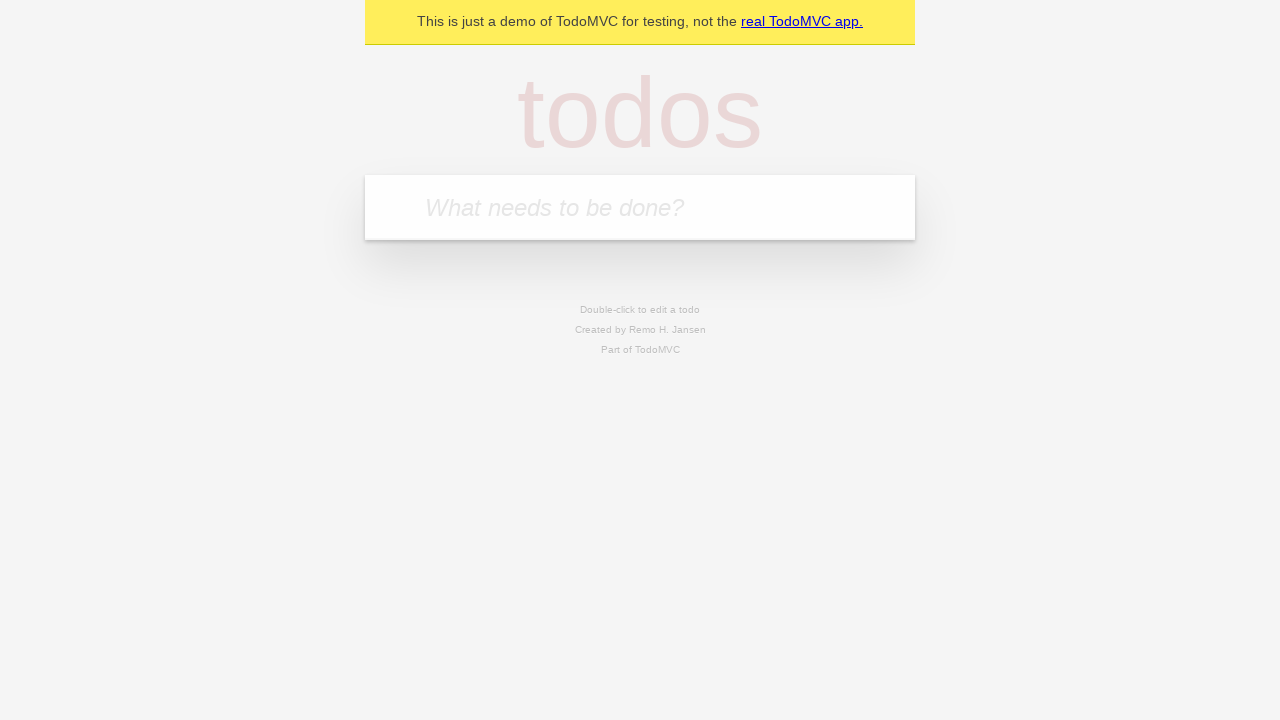

Filled todo input with 'buy some cheese' on internal:attr=[placeholder="What needs to be done?"i]
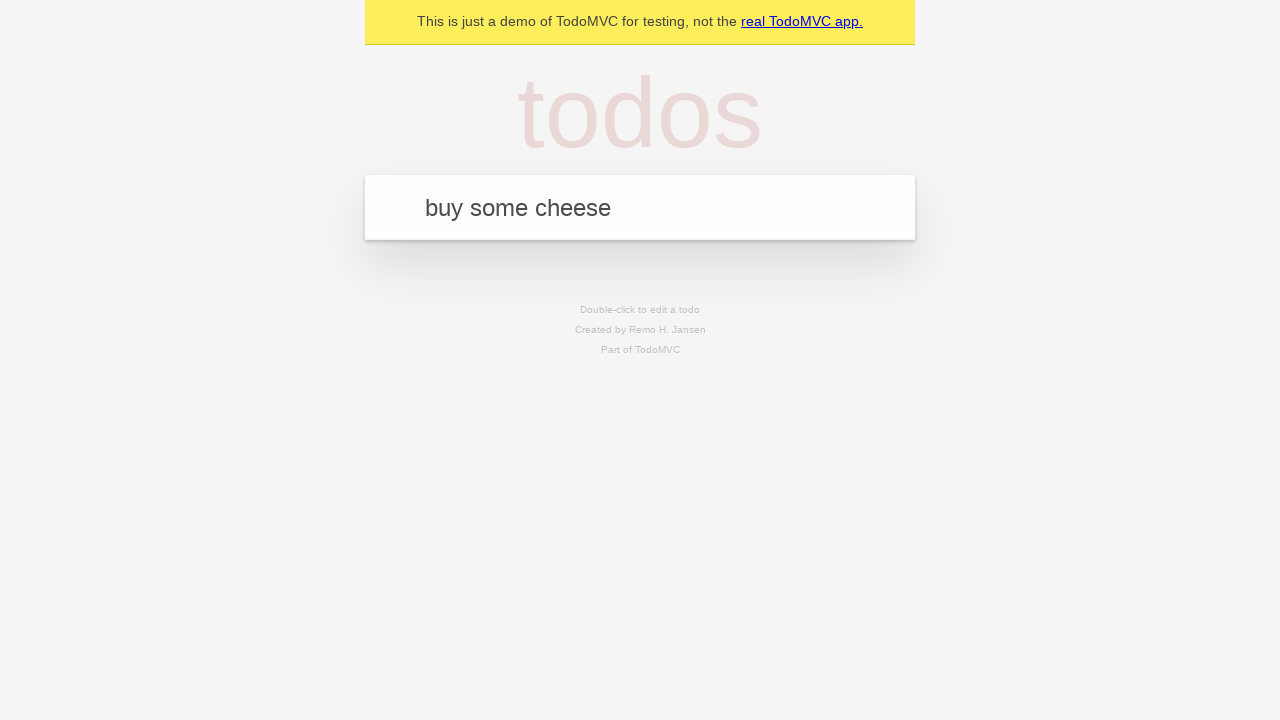

Pressed Enter to add first todo item on internal:attr=[placeholder="What needs to be done?"i]
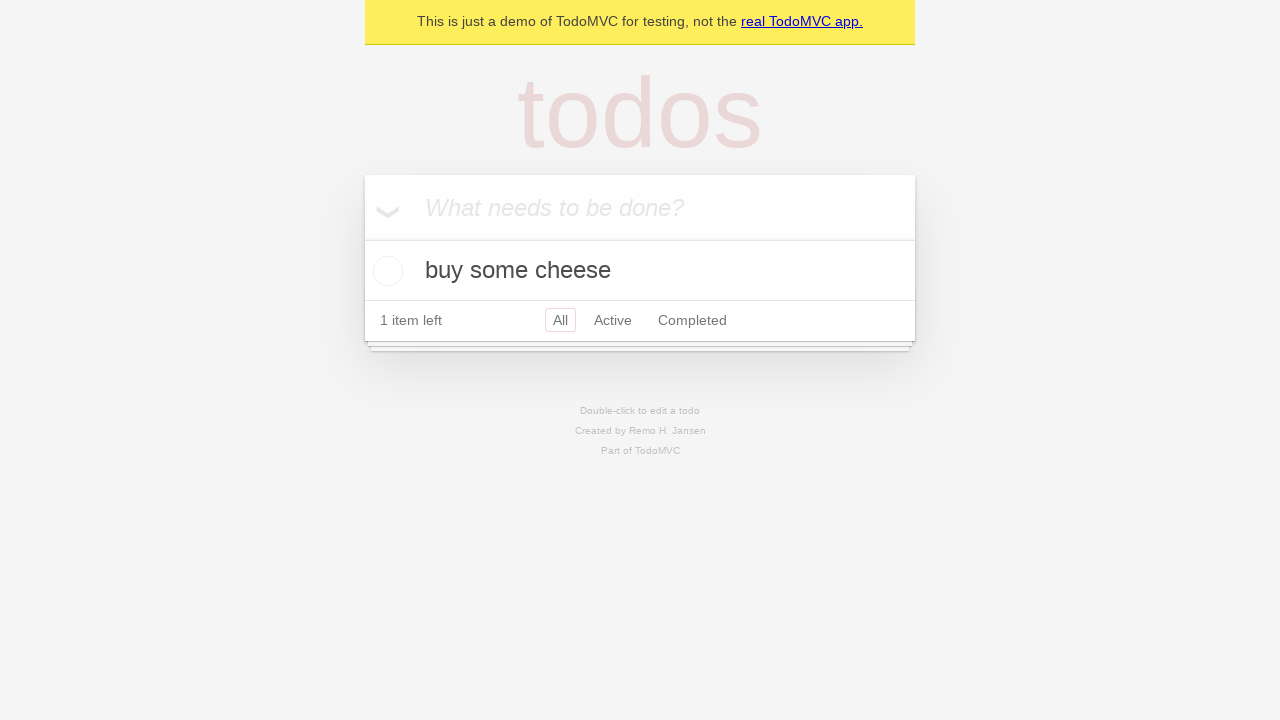

Filled todo input with 'feed the cat' on internal:attr=[placeholder="What needs to be done?"i]
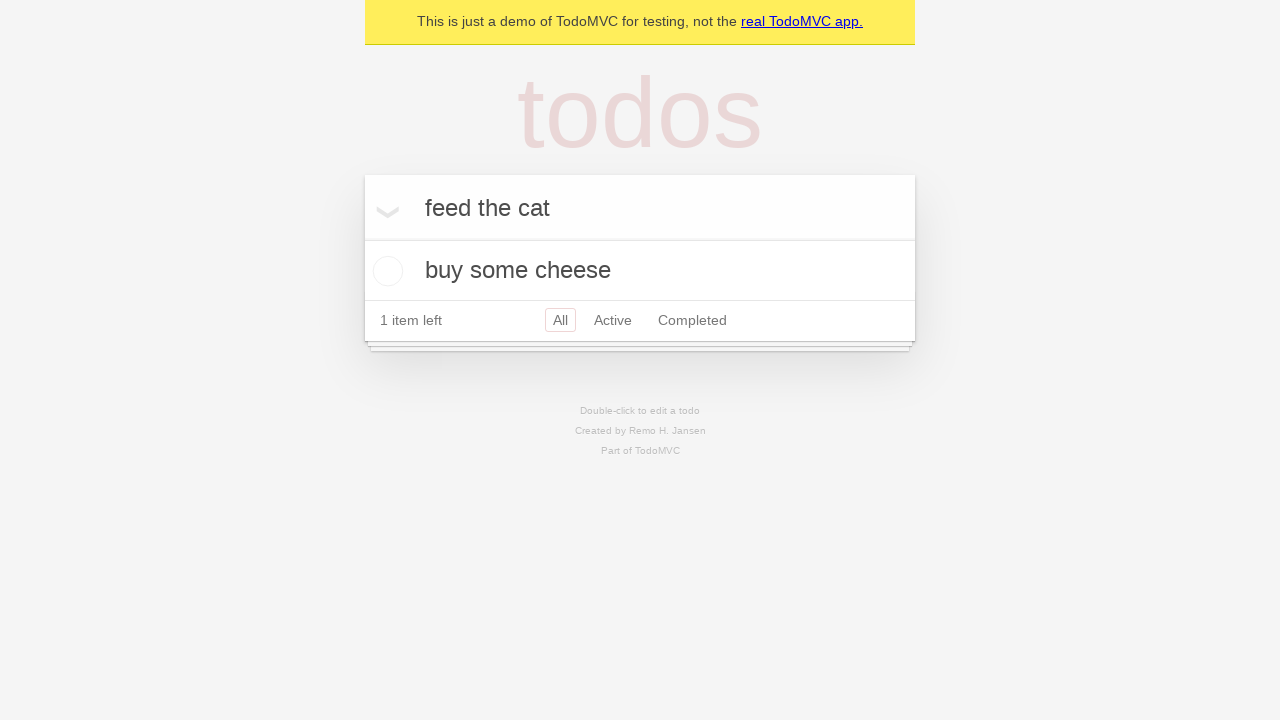

Pressed Enter to add second todo item on internal:attr=[placeholder="What needs to be done?"i]
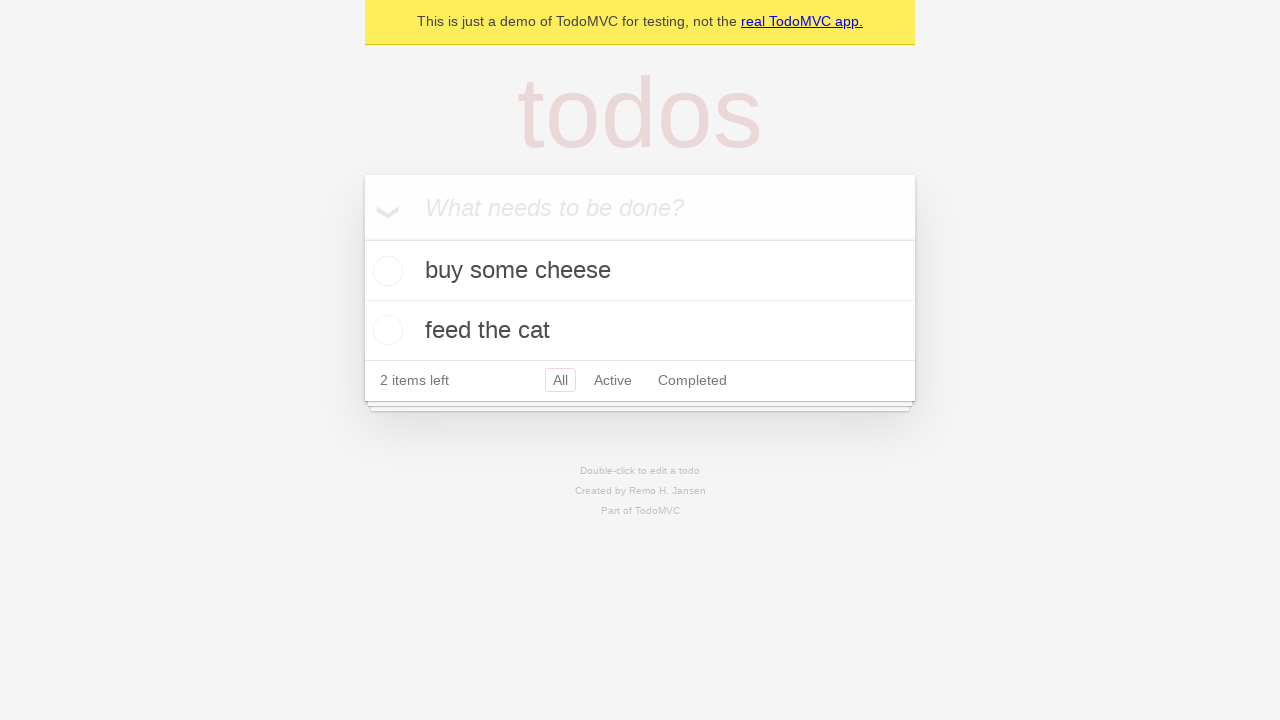

Marked first todo item as complete by checking checkbox at (385, 271) on internal:testid=[data-testid="todo-item"s] >> nth=0 >> internal:role=checkbox
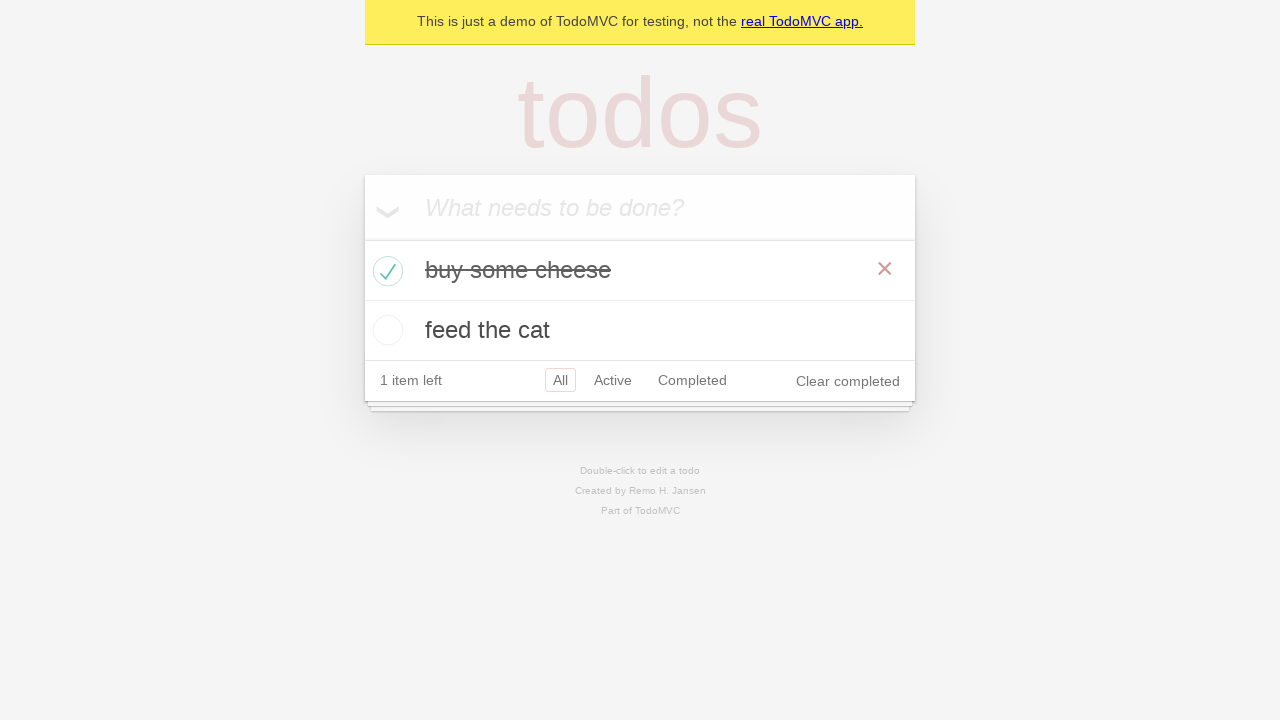

Marked second todo item as complete by checking checkbox at (385, 330) on internal:testid=[data-testid="todo-item"s] >> nth=1 >> internal:role=checkbox
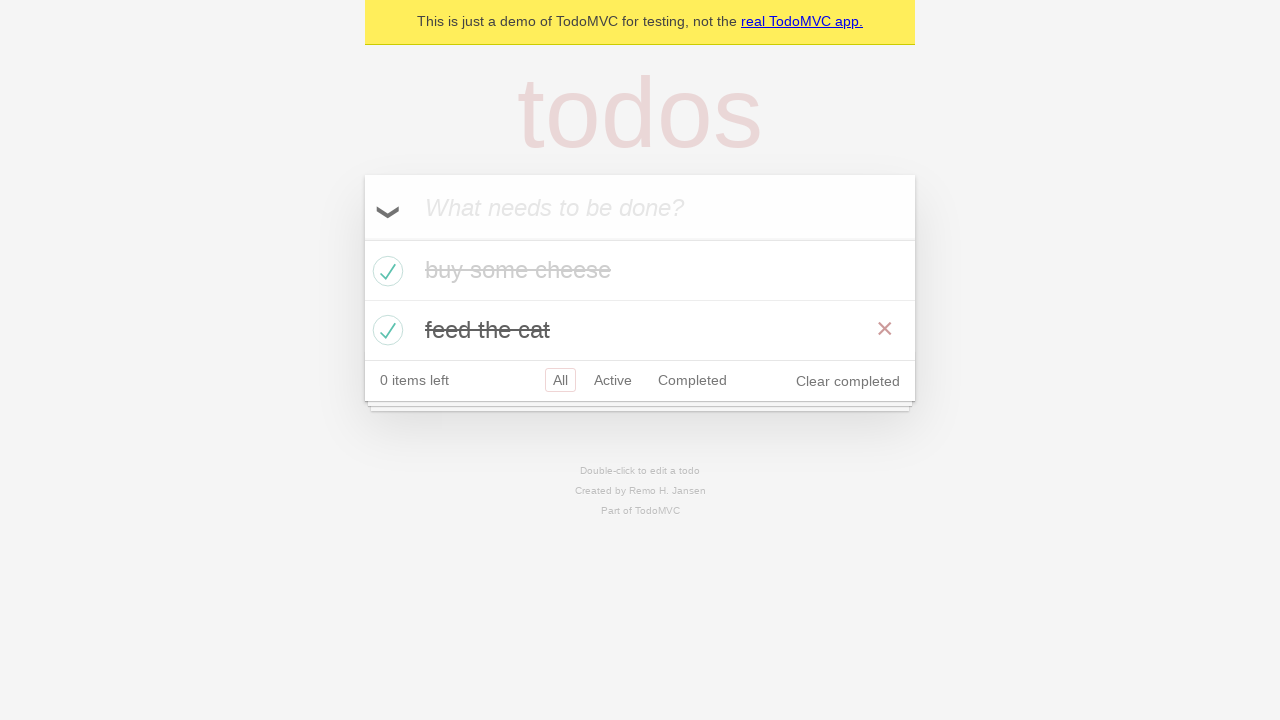

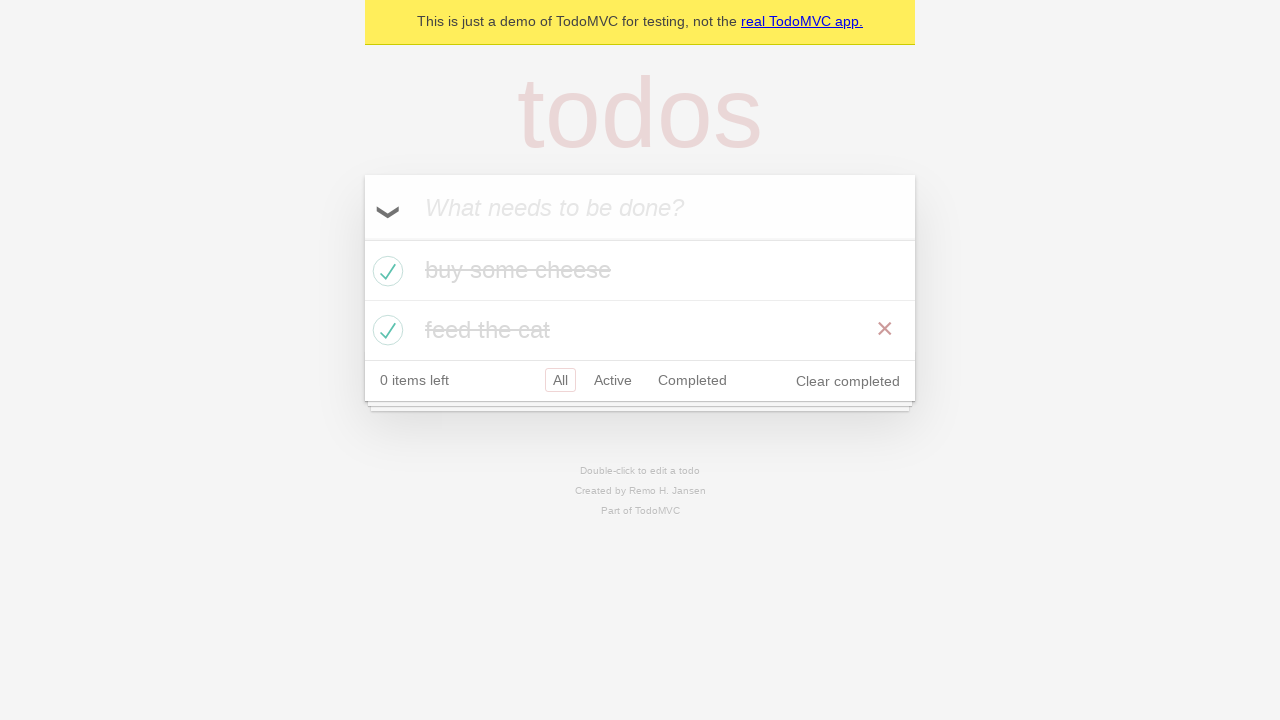